Tests selecting and deselecting multiple options in a multi-select dropdown

Starting URL: https://www.selenium.dev/selenium/web/formPage.html

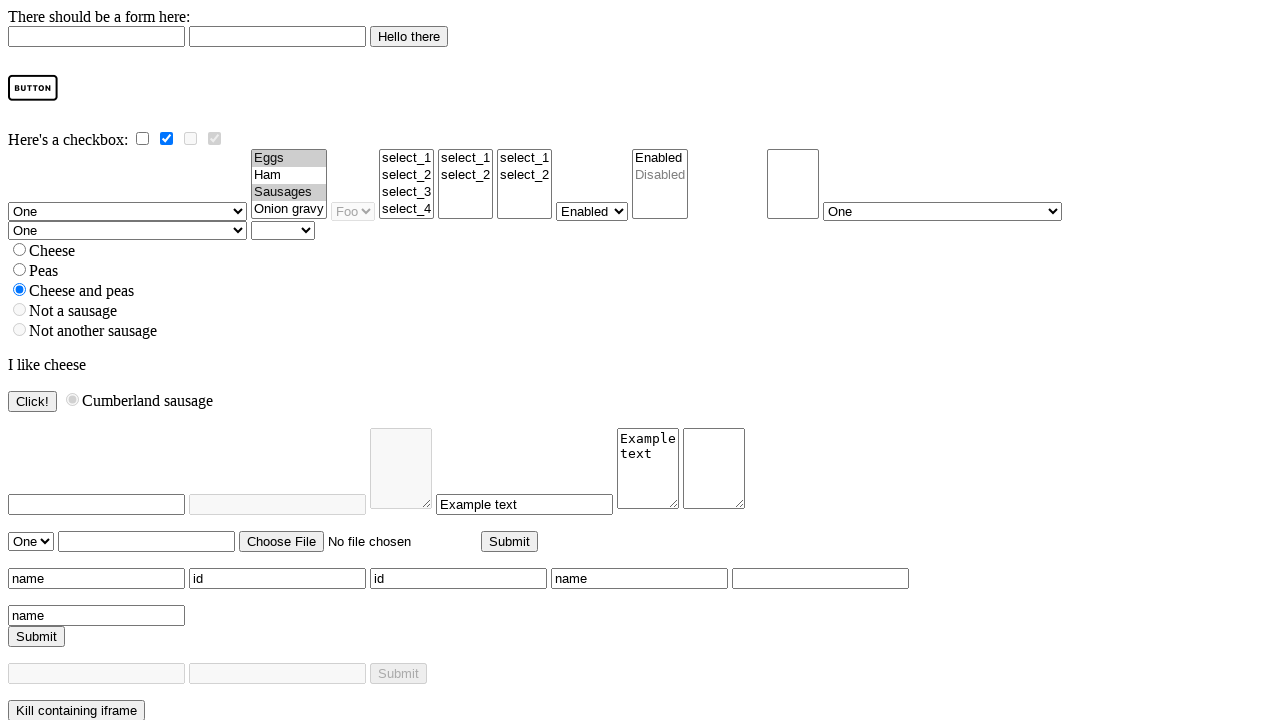

Selected 'ham' option from multi-select dropdown on select[name='multi']
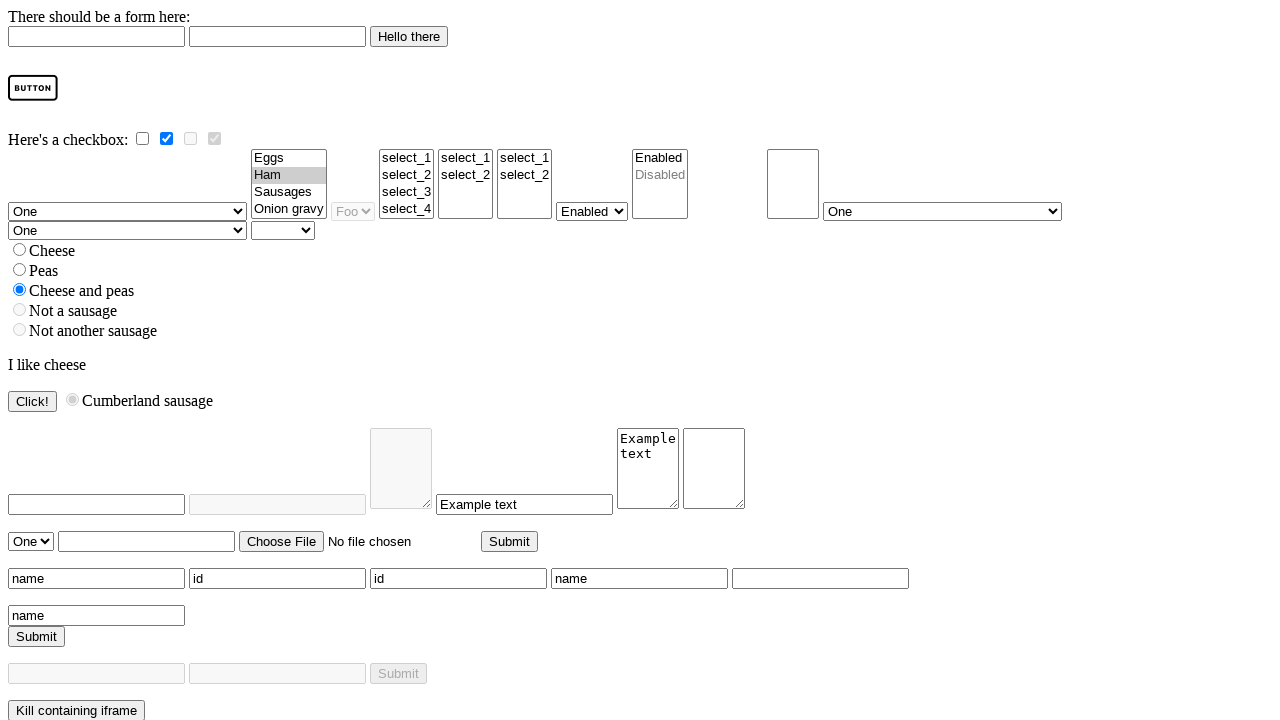

Selected 'onion gravy' option from multi-select dropdown on select[name='multi']
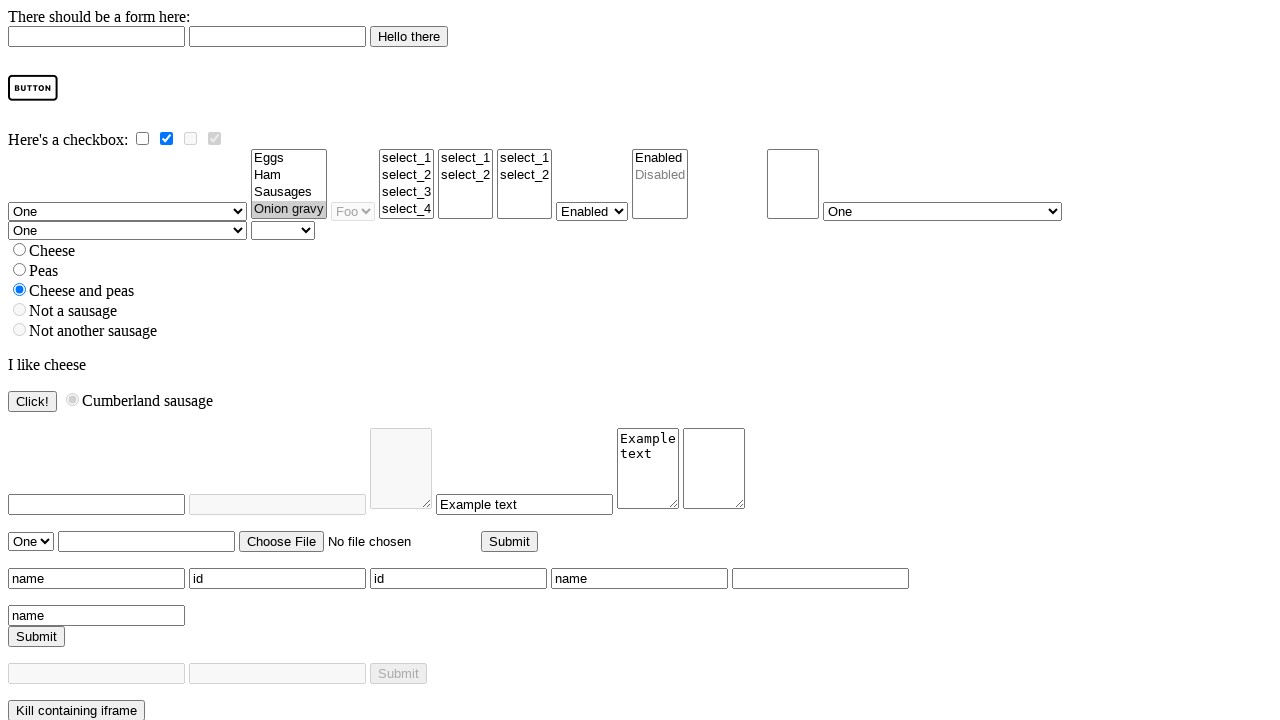

Located ham option element
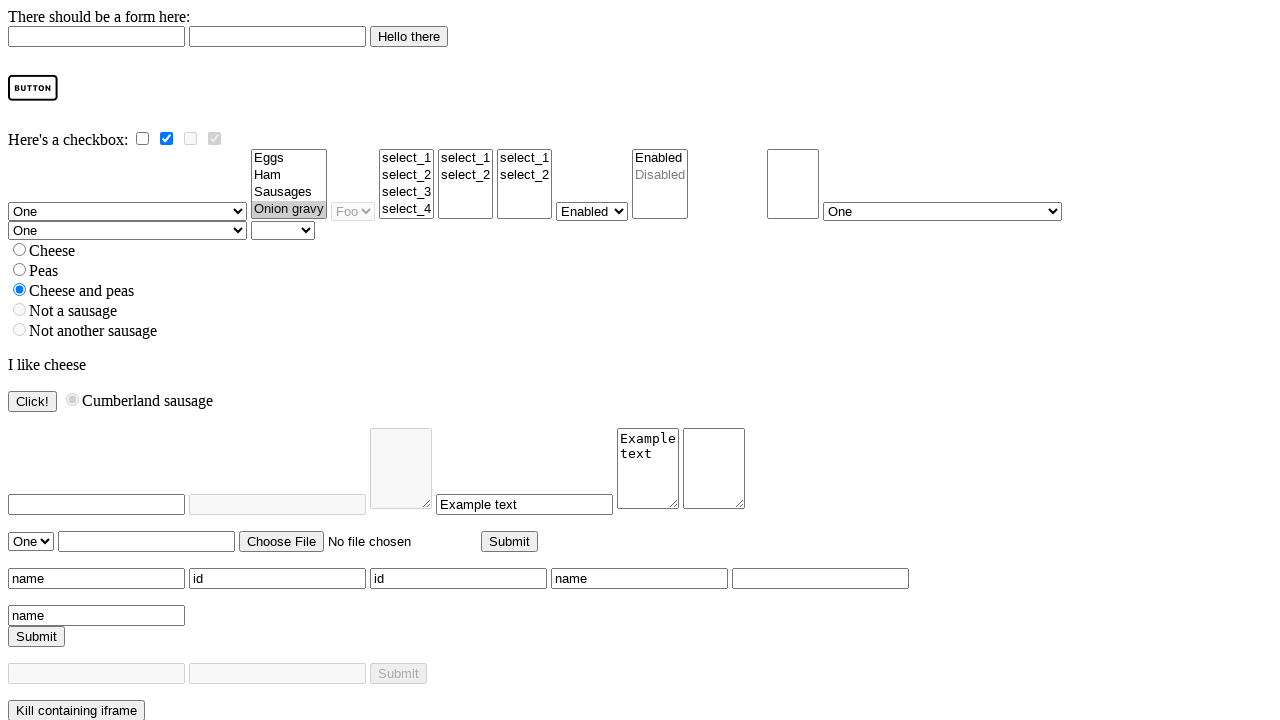

Located onion gravy option element
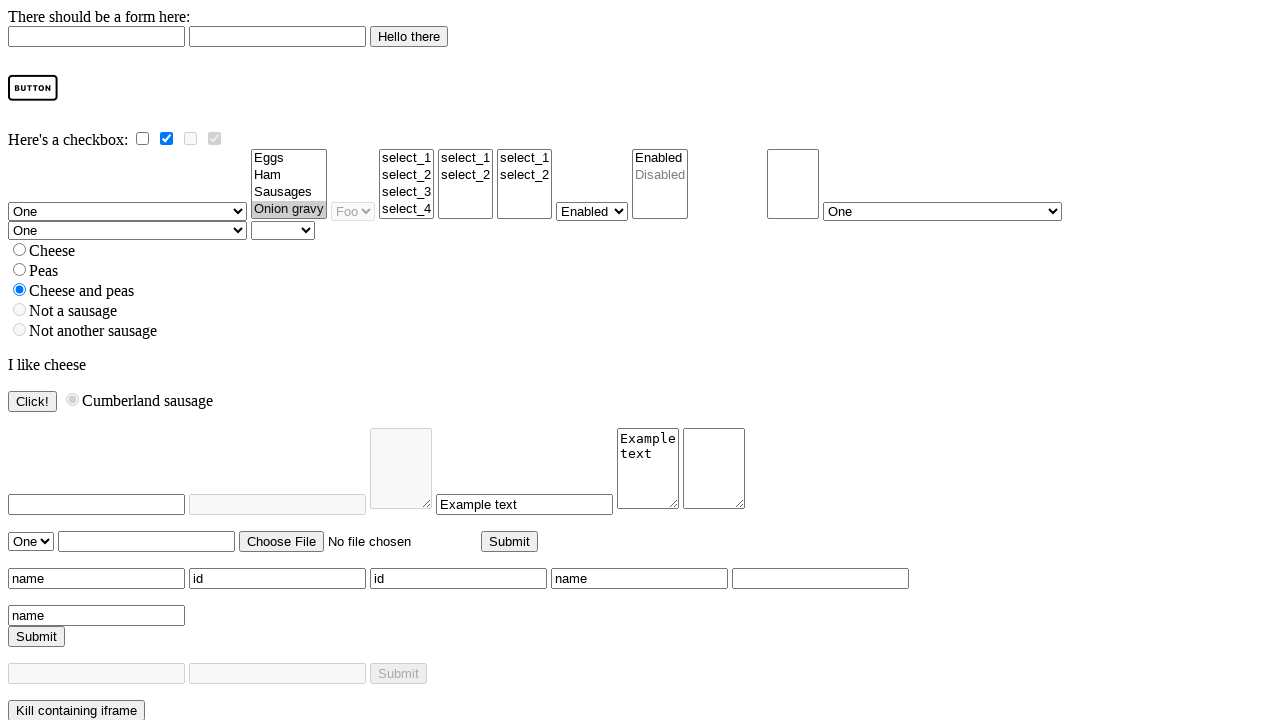

Selected multiple options: 'ham' and 'onion gravy', deselecting others on select[name='multi']
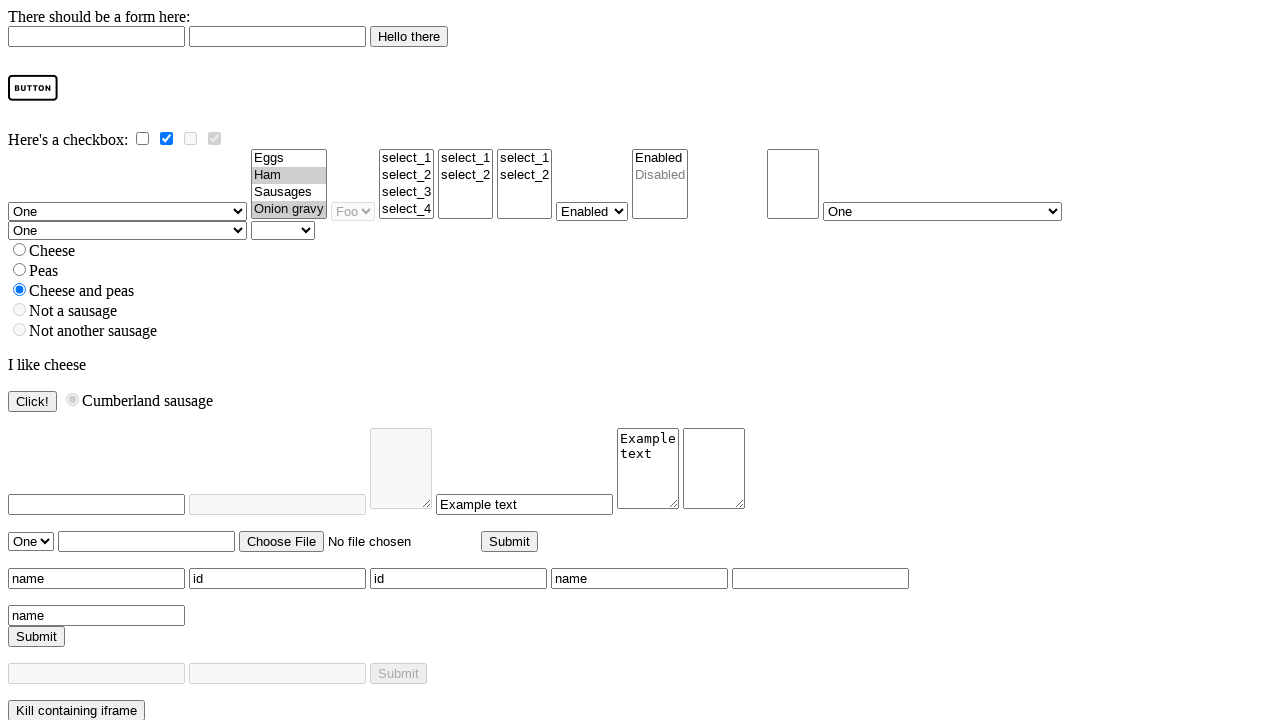

Retrieved list of currently selected values from multi-select dropdown
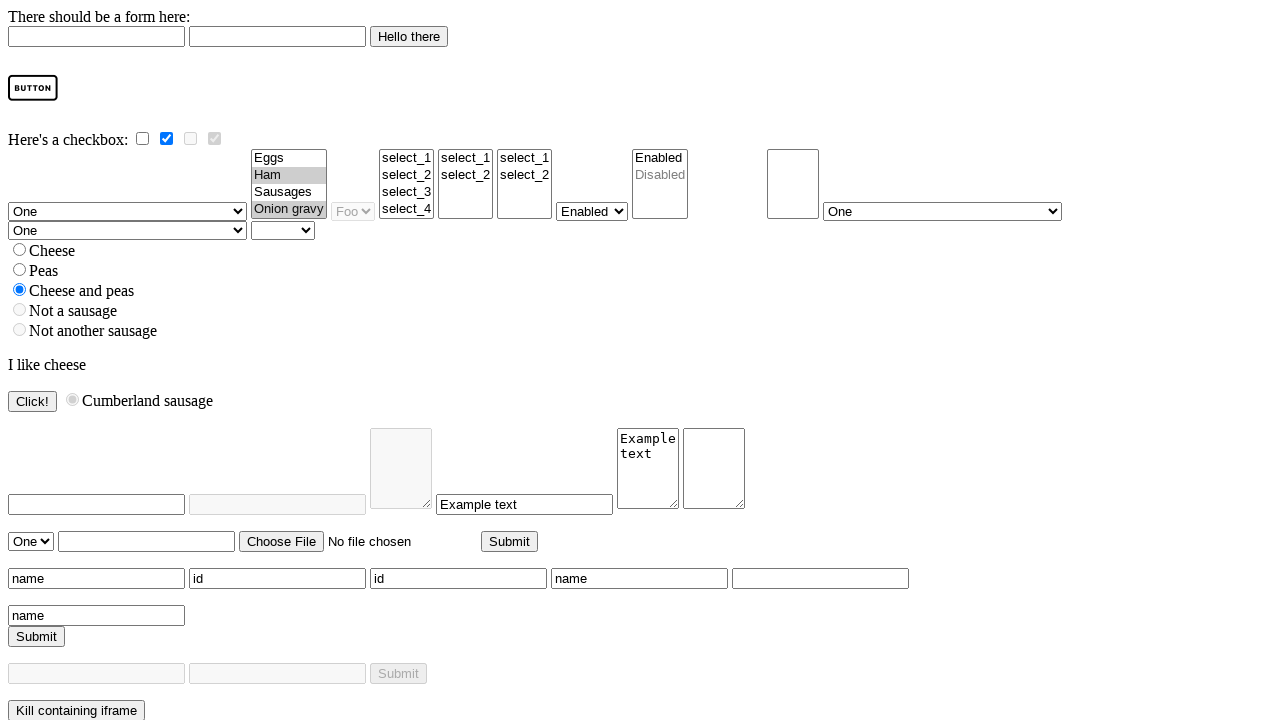

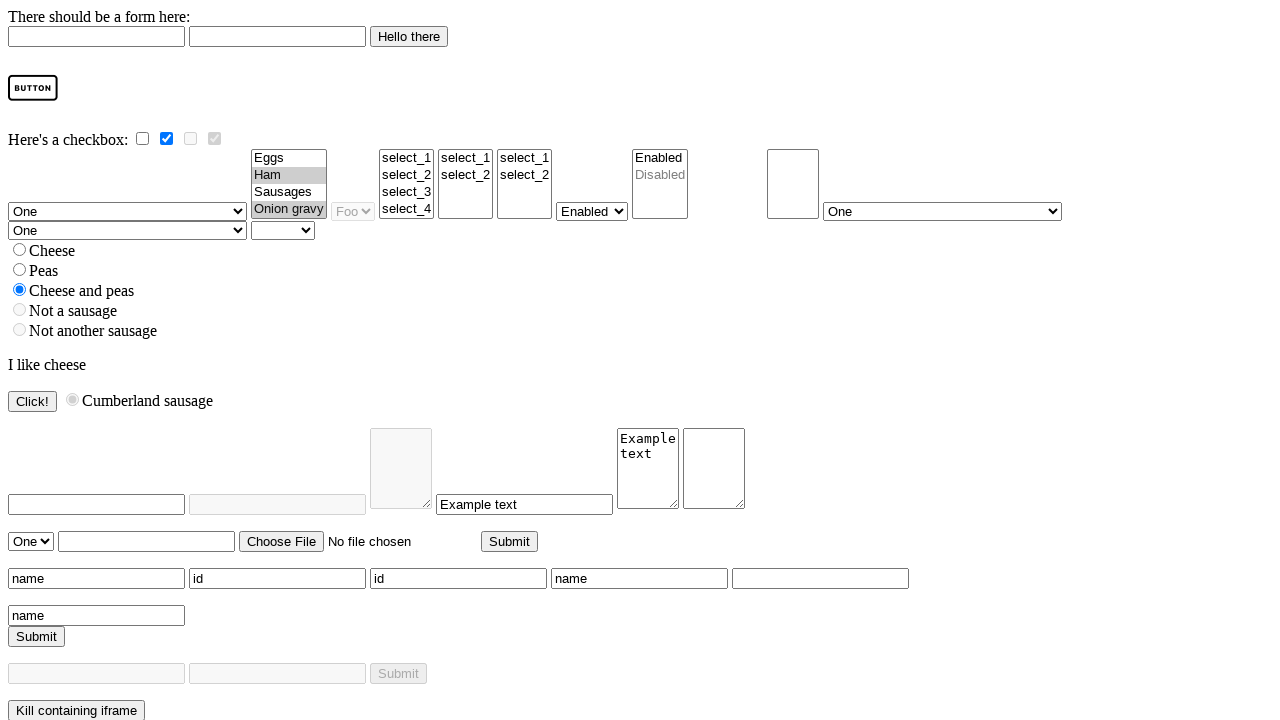